Navigates to the Selenium website and scrolls down to bring the "News" section heading into view using JavaScript scroll functionality.

Starting URL: https://www.selenium.dev/

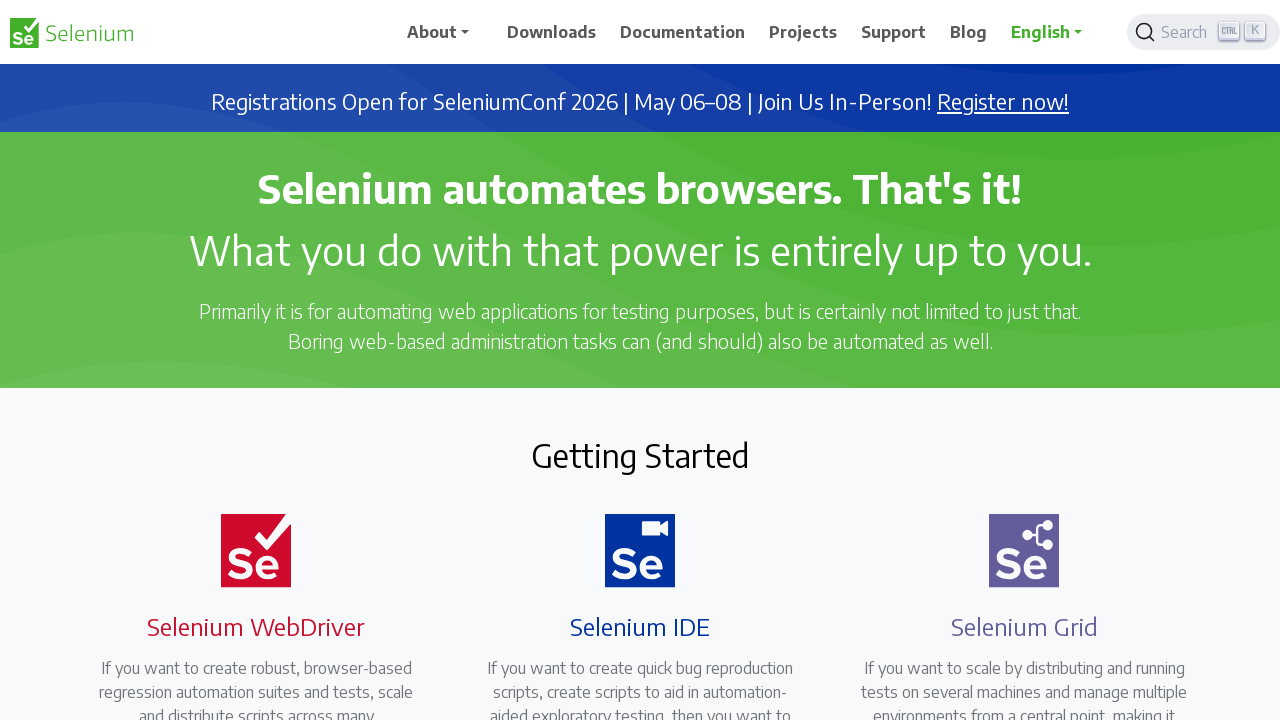

Navigated to Selenium website
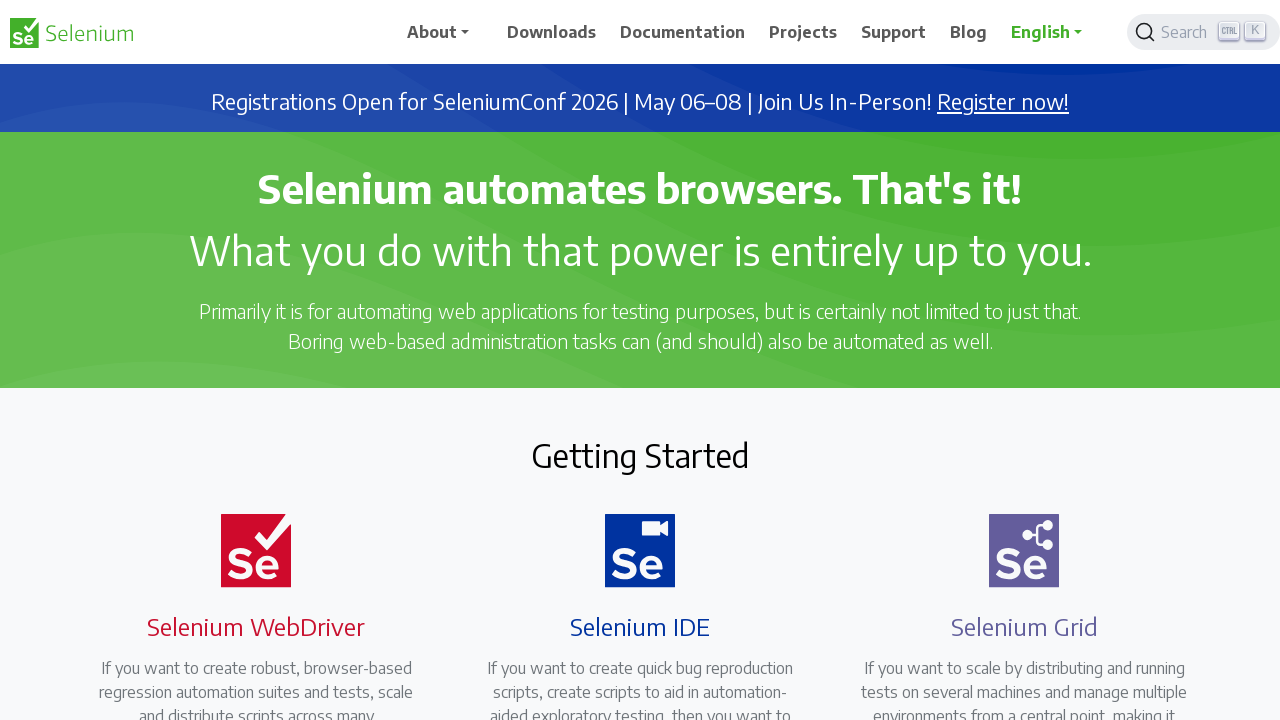

Located News section heading element
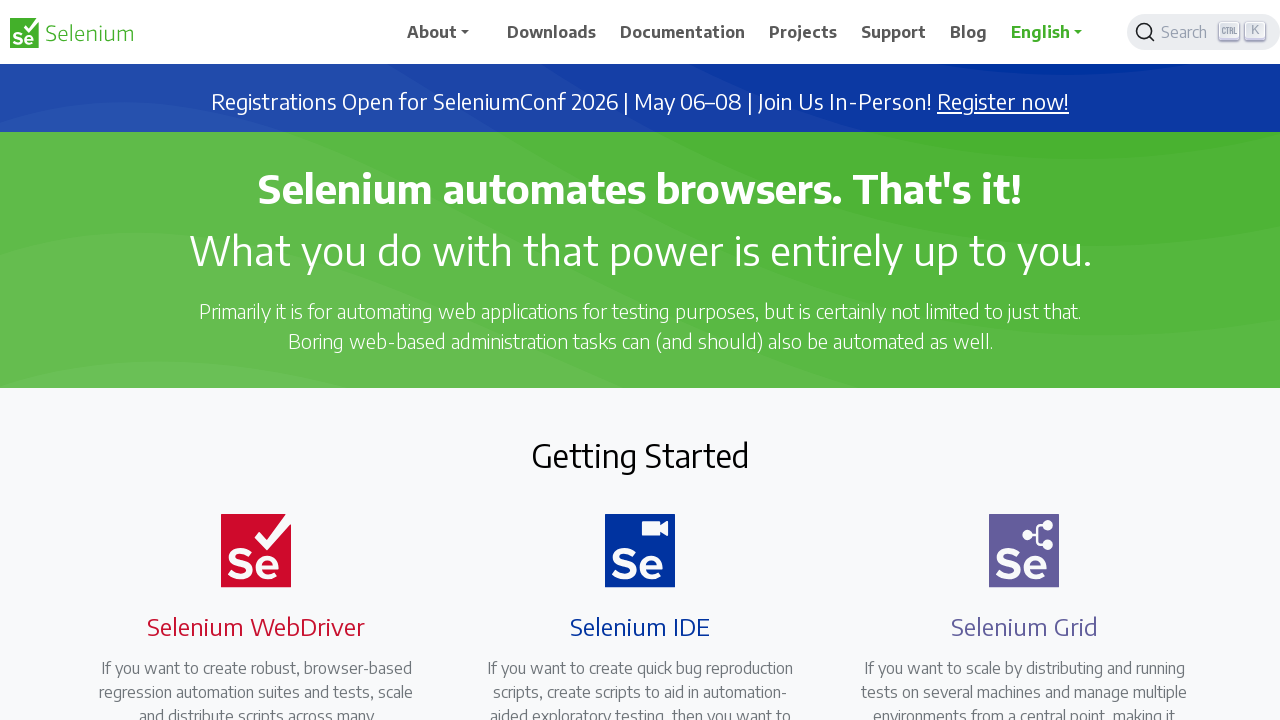

Scrolled News heading into view using scroll_into_view_if_needed()
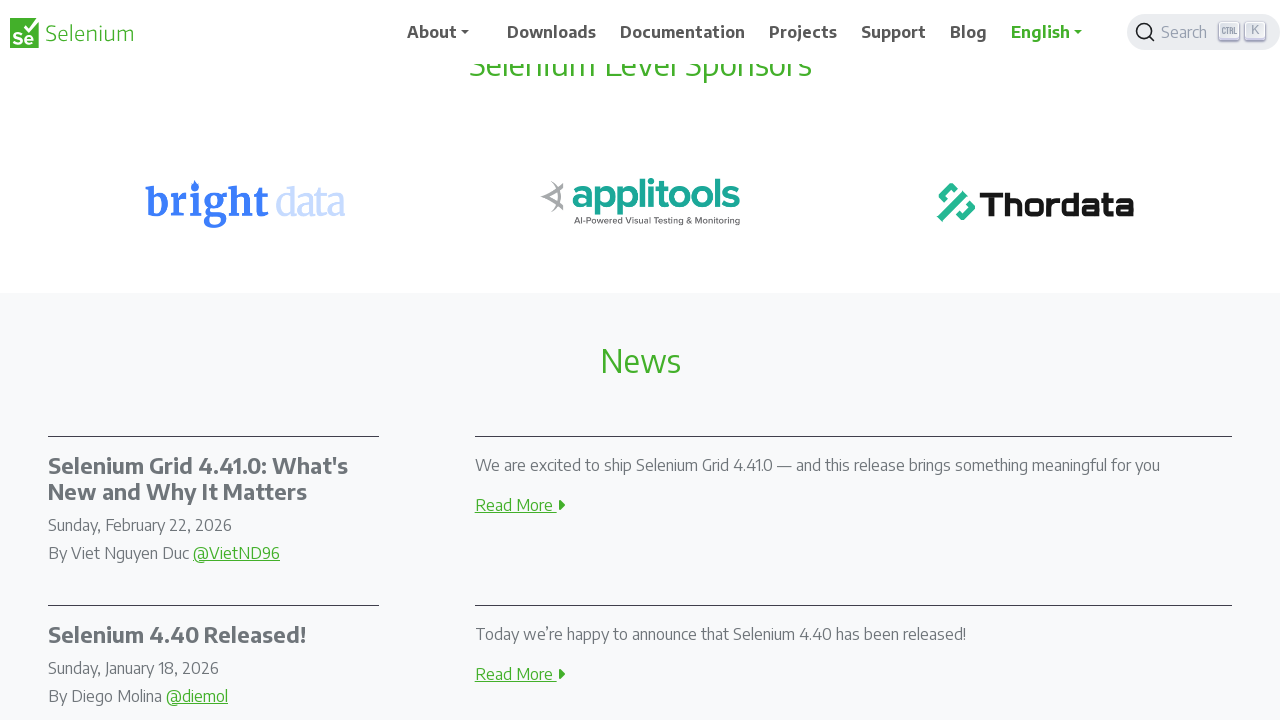

Waited 500ms for scroll animation to complete
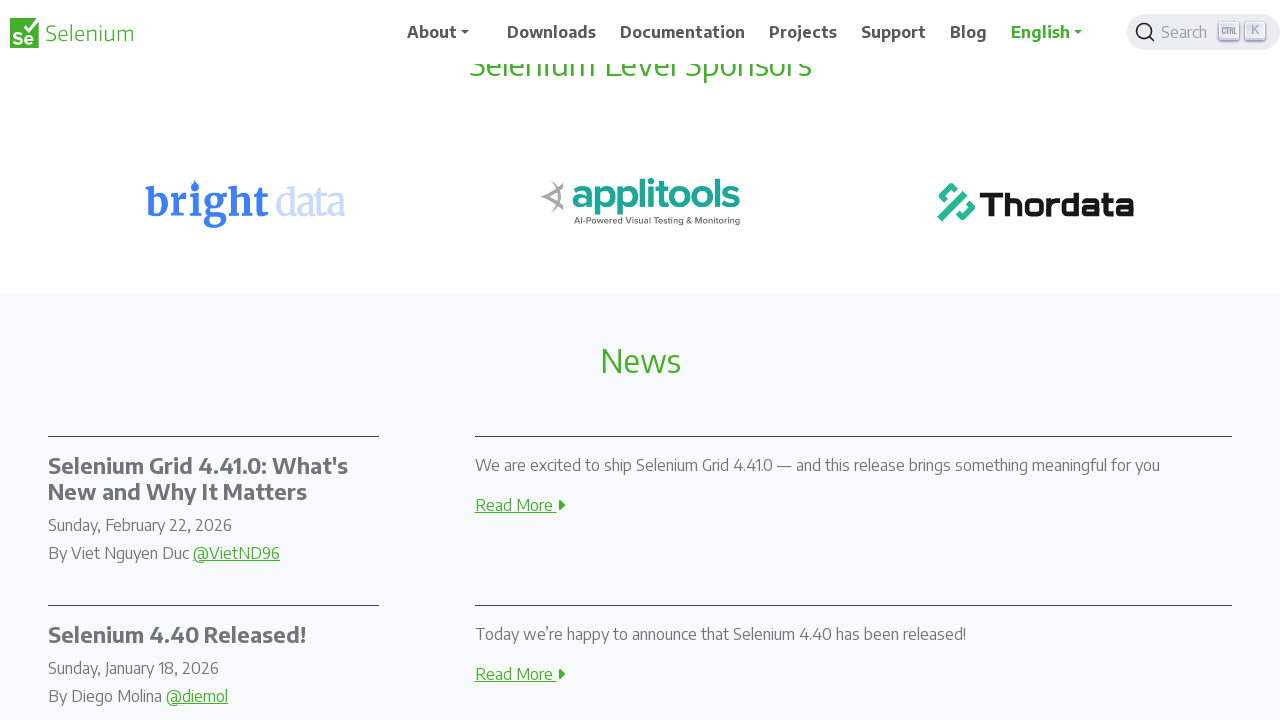

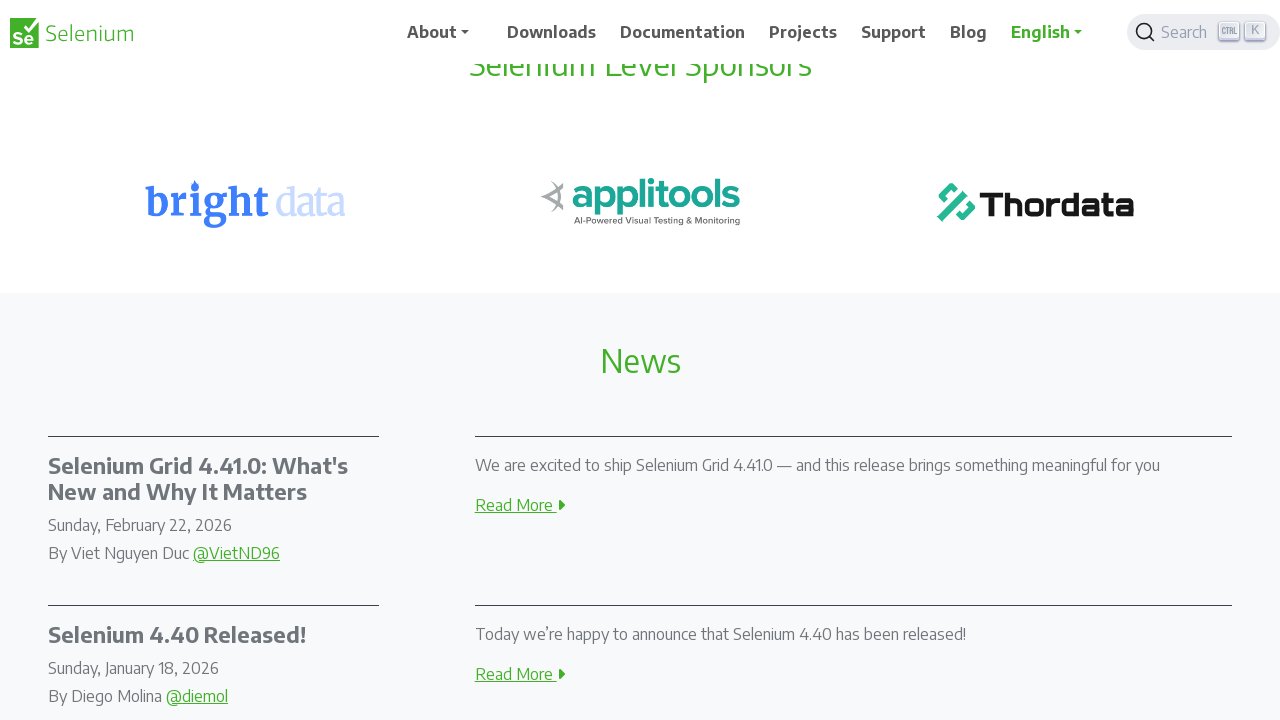